Tests adding multiple coffee items, handling an optional promo offer for discounted Mocha, previewing the cart on hover, and completing the purchase.

Starting URL: https://seleniumbase.io/coffee/

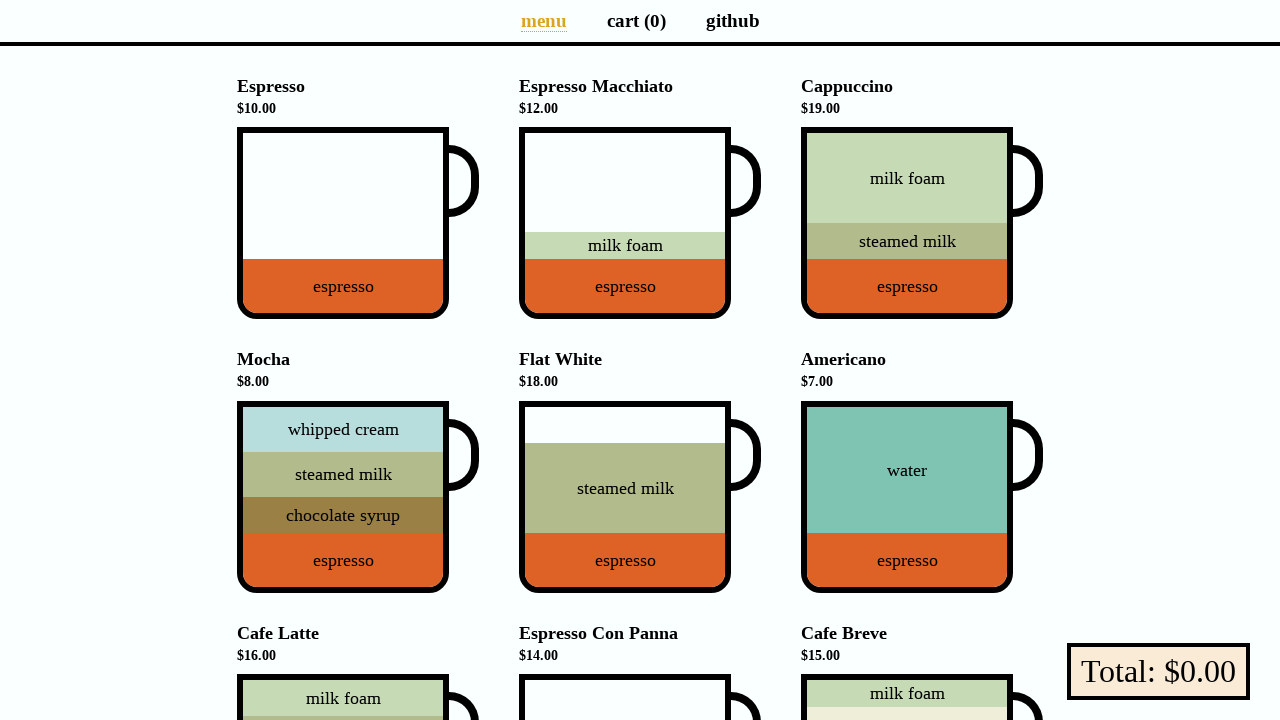

Clicked Espresso to add to cart at (343, 223) on div[data-test="Espresso"]
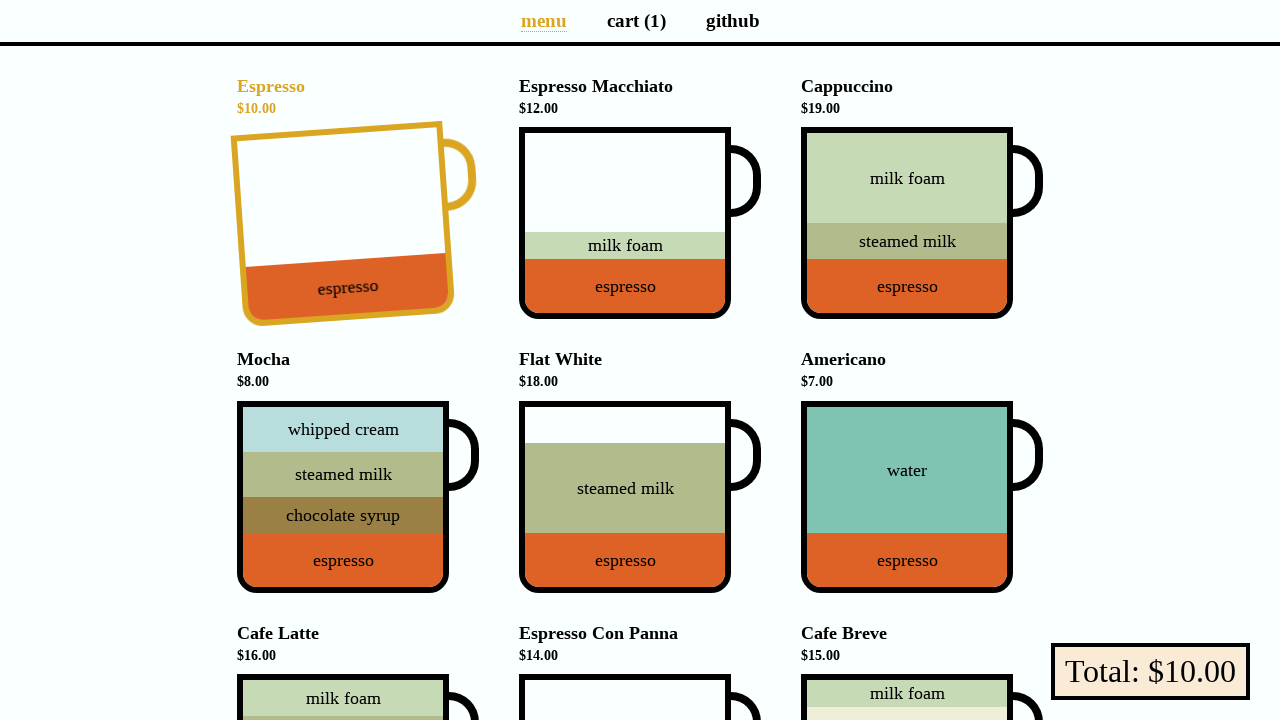

Clicked Americano to add to cart at (907, 497) on div[data-test="Americano"]
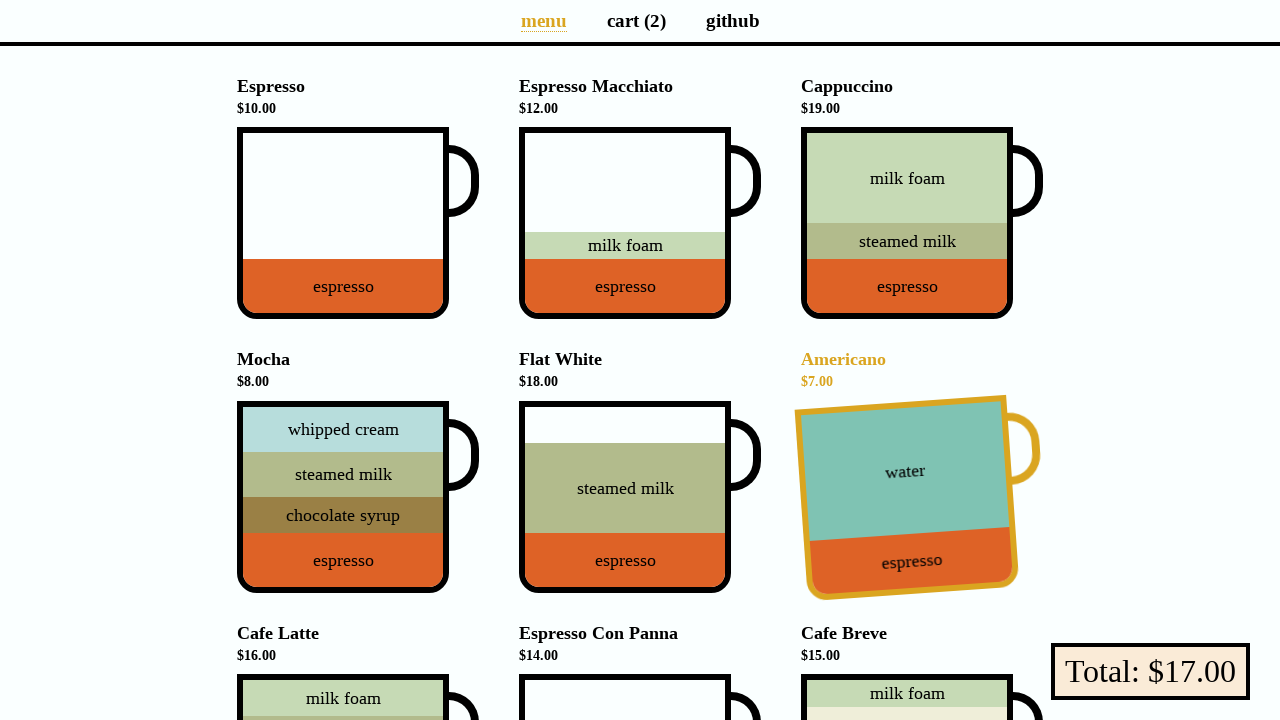

Clicked Cafe Latte to add to cart at (343, 627) on div[data-test="Cafe_Latte"]
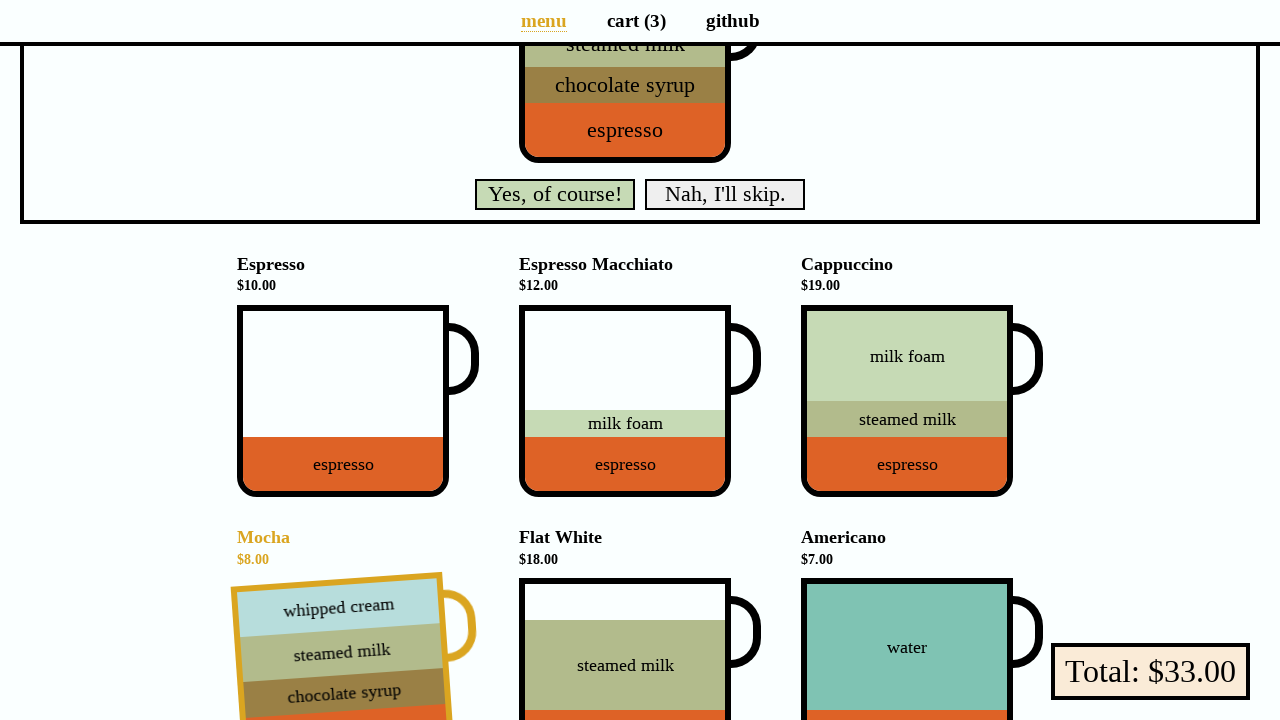

Verified cart contains 3 items
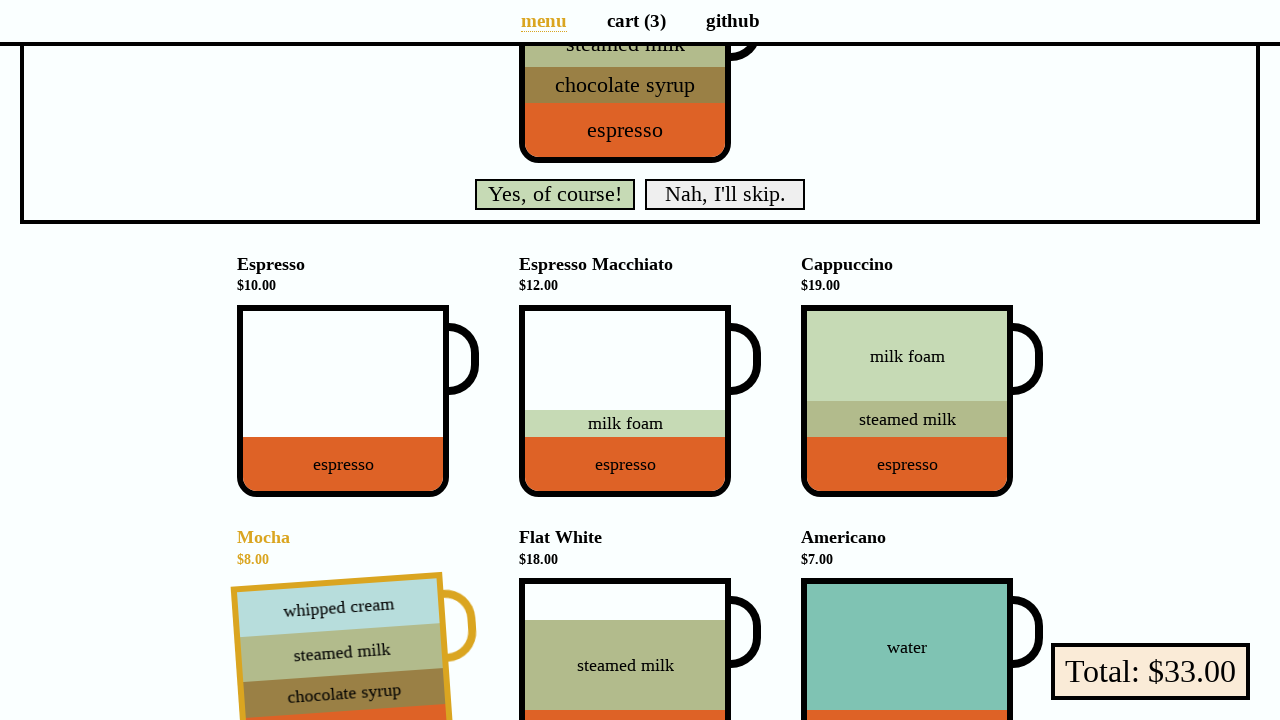

Verified promo offer for Mocha discount is visible
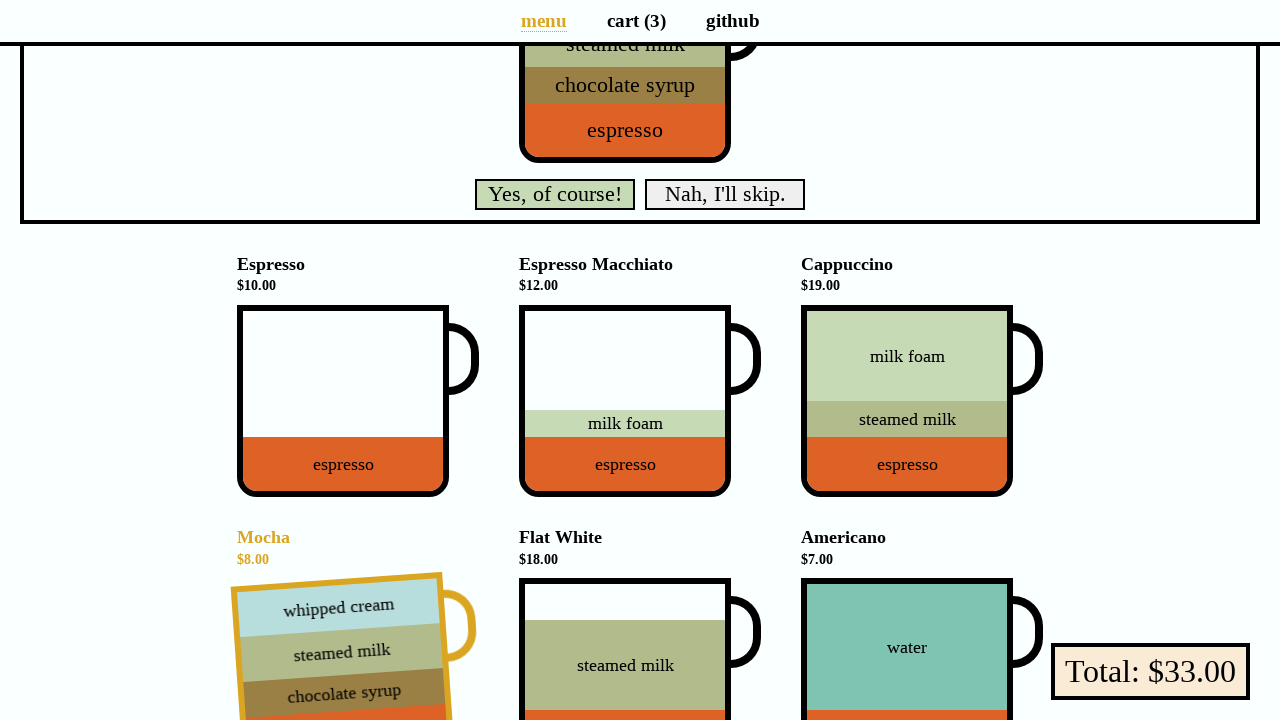

Accepted promo offer for discounted Mocha at (555, 194) on div.promo button.yes
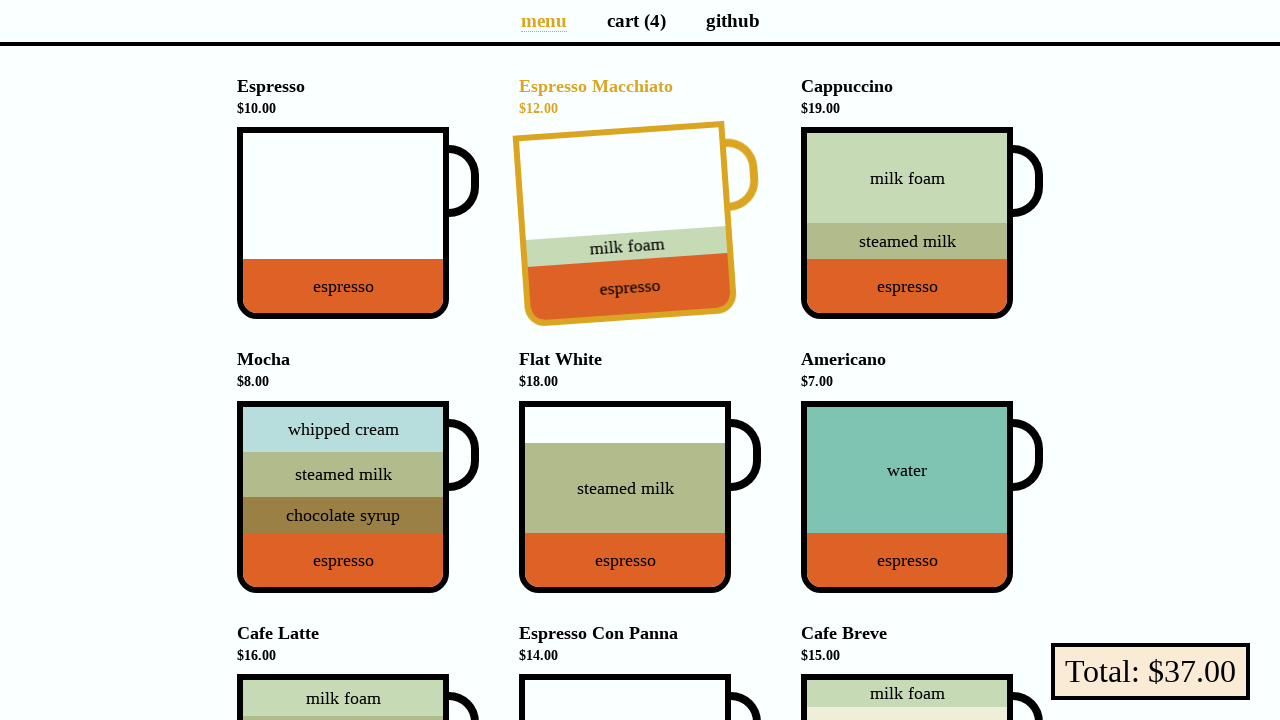

Verified cart now contains 4 items after promo acceptance
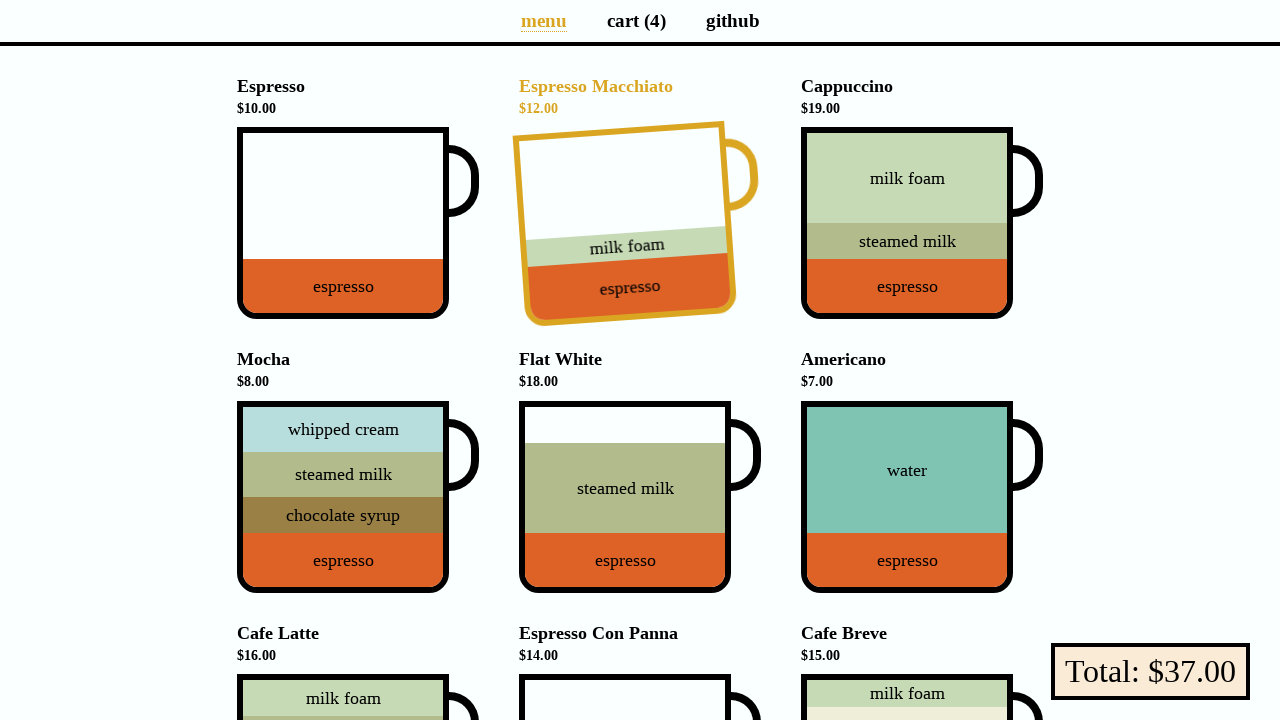

Hovered over checkout button to preview cart at (1150, 672) on button[data-test="checkout"]
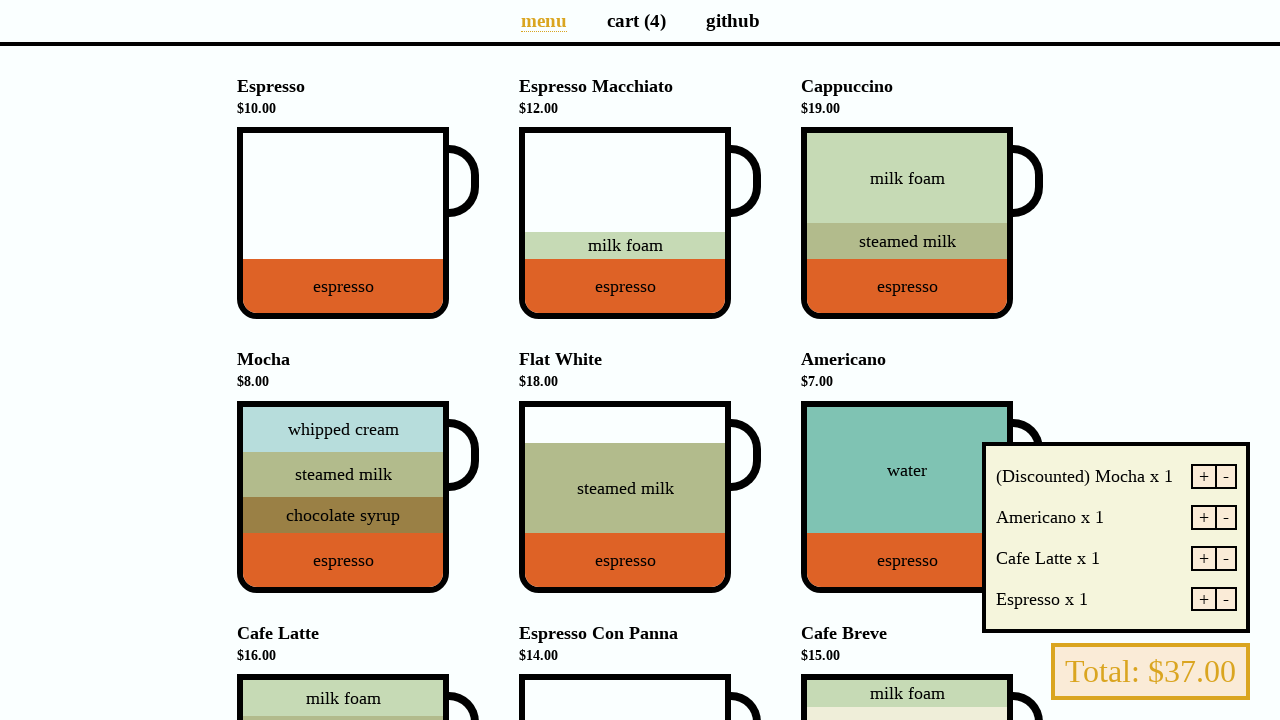

Verified discounted Mocha appears in cart preview
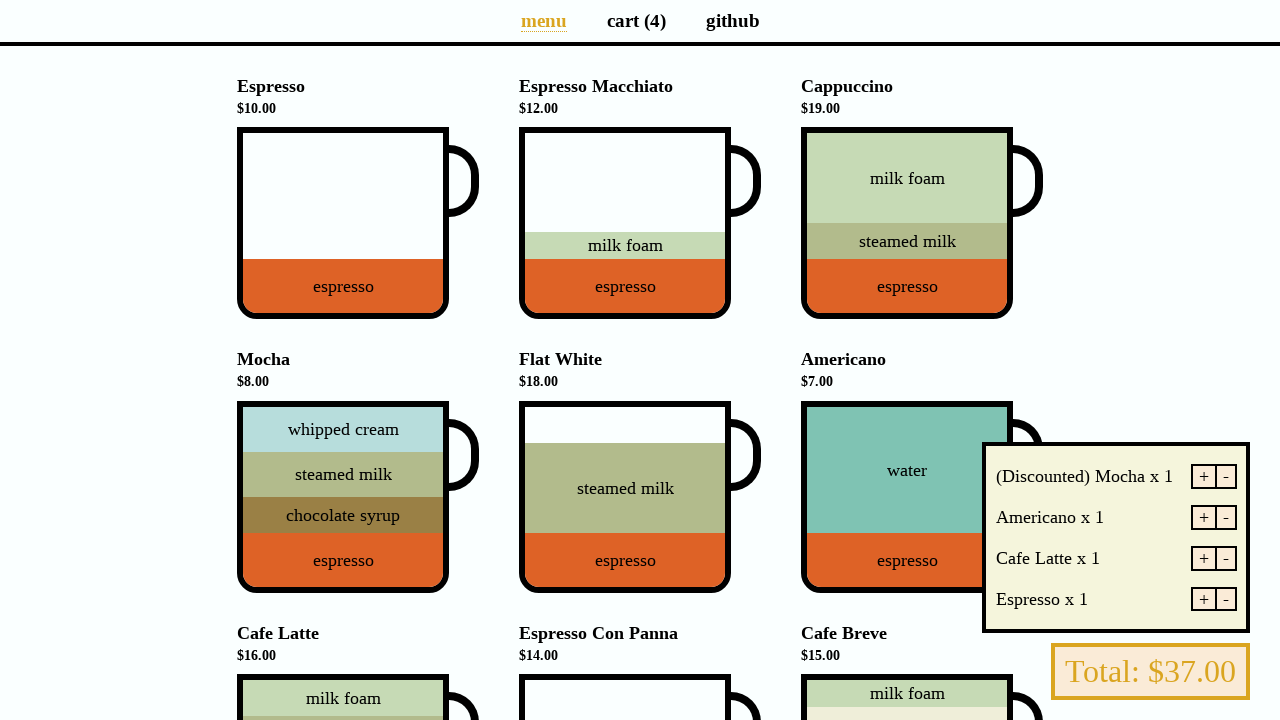

Verified total price shows 'Total: $37.00'
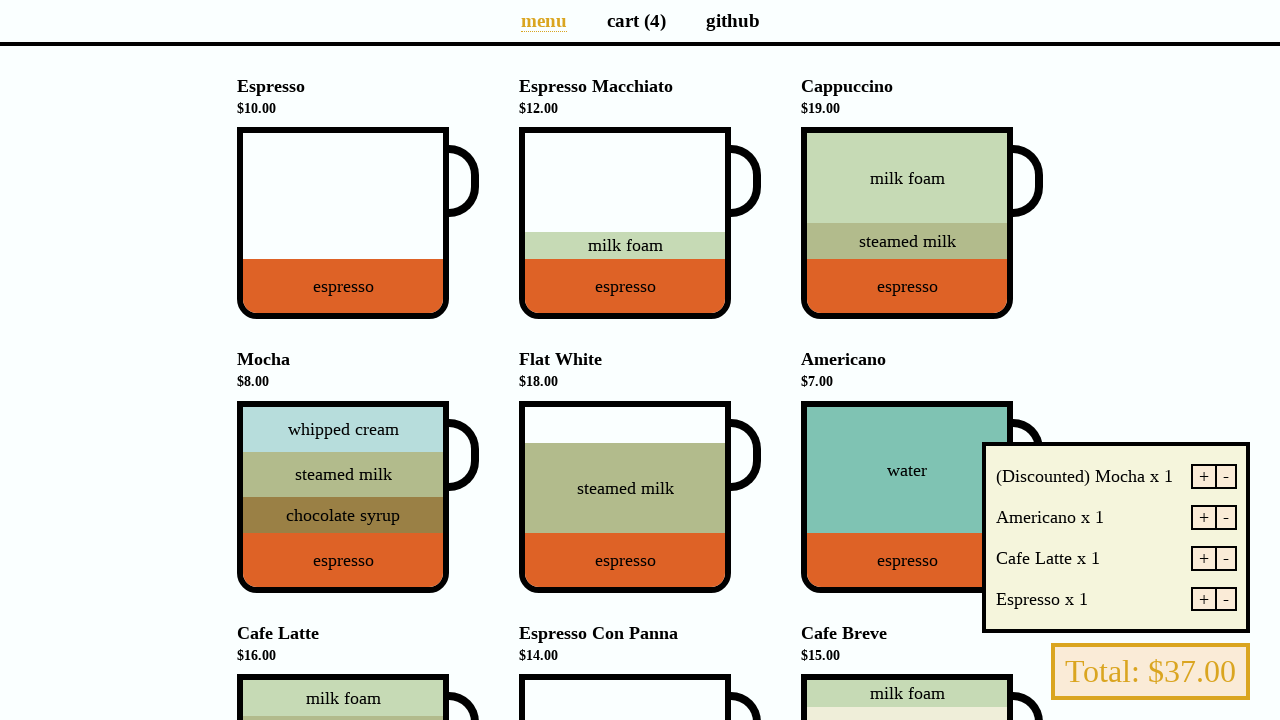

Clicked checkout button to proceed to payment at (1150, 672) on button[data-test="checkout"]
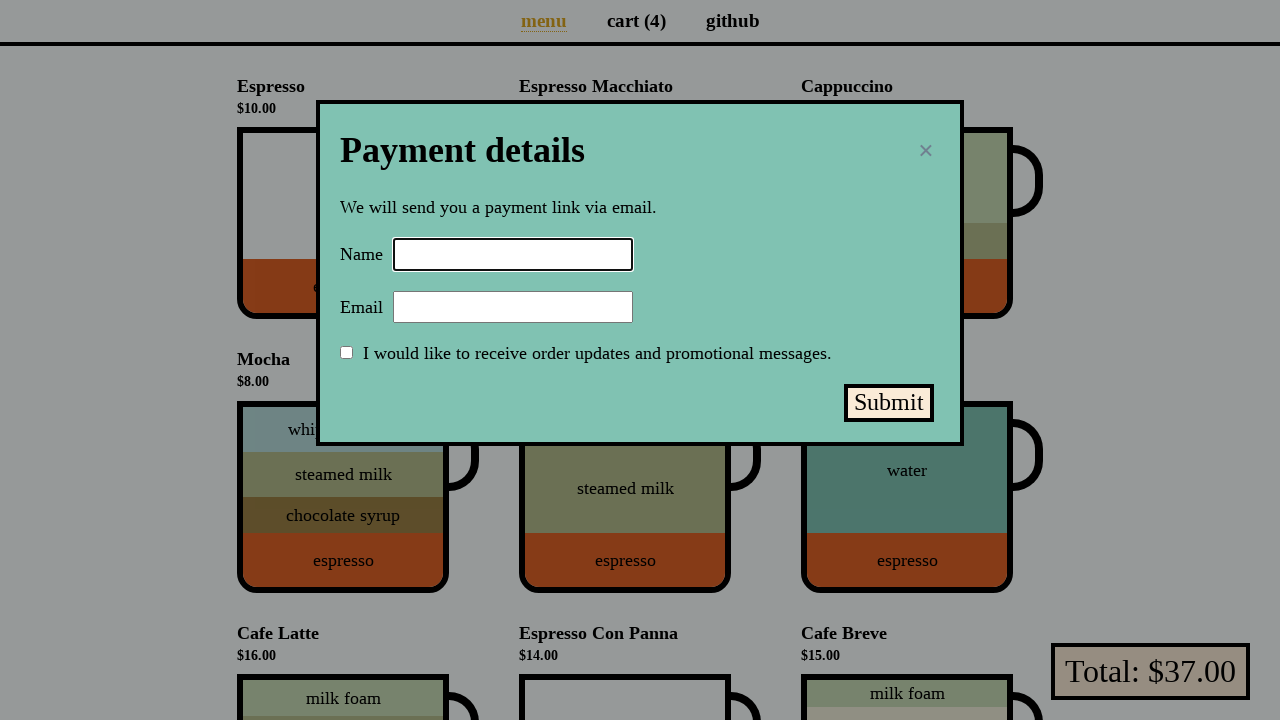

Filled name field with 'Selenium Coffee' on input#name
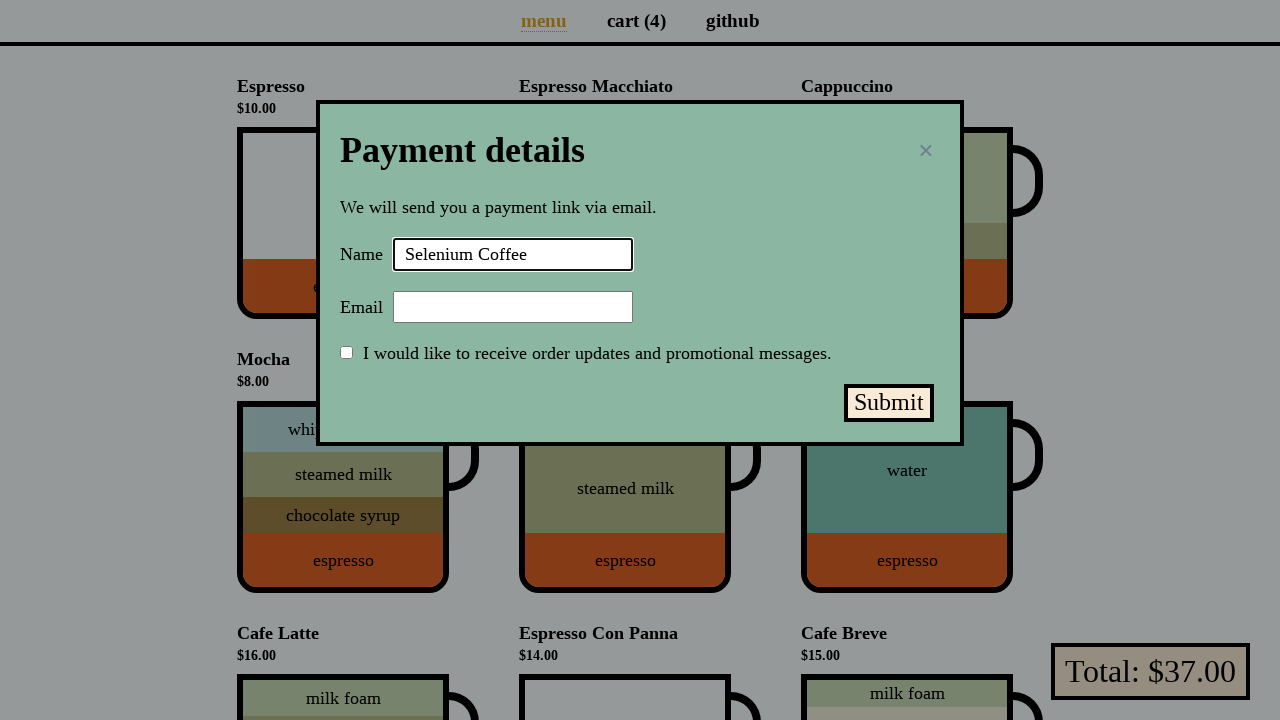

Filled email field with 'test@test.test' on input#email
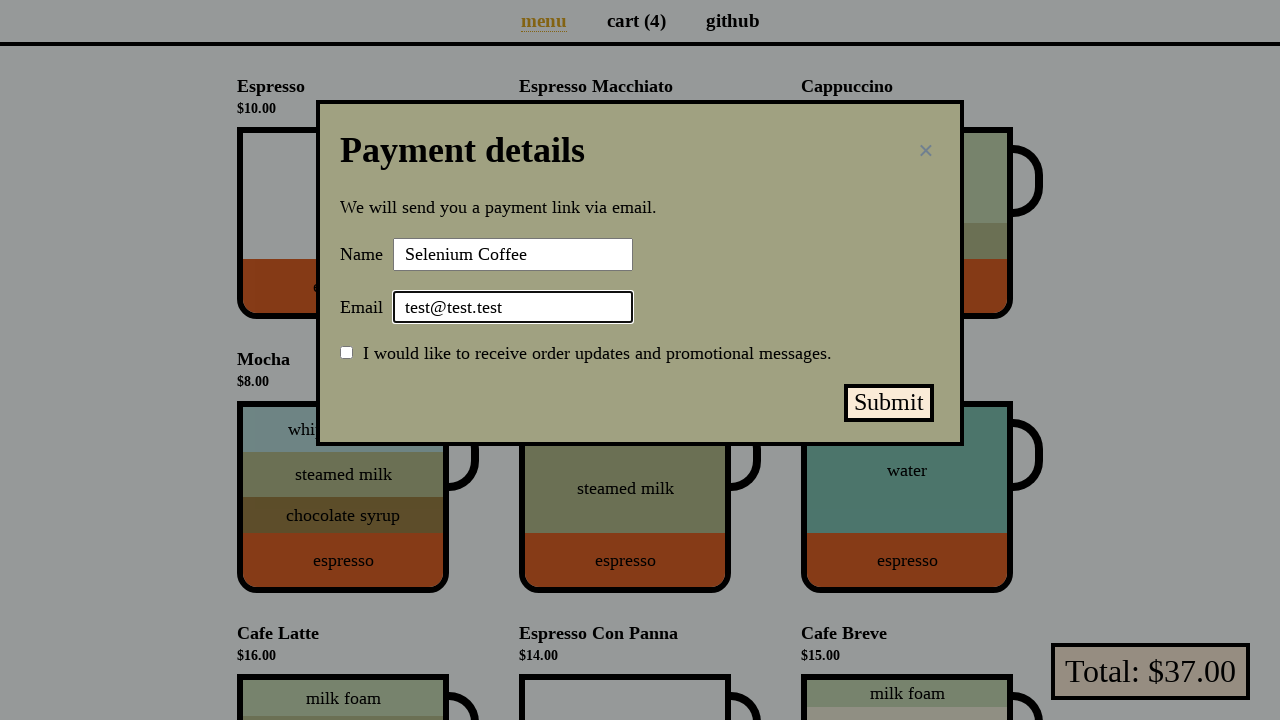

Clicked submit payment button at (889, 403) on button#submit-payment
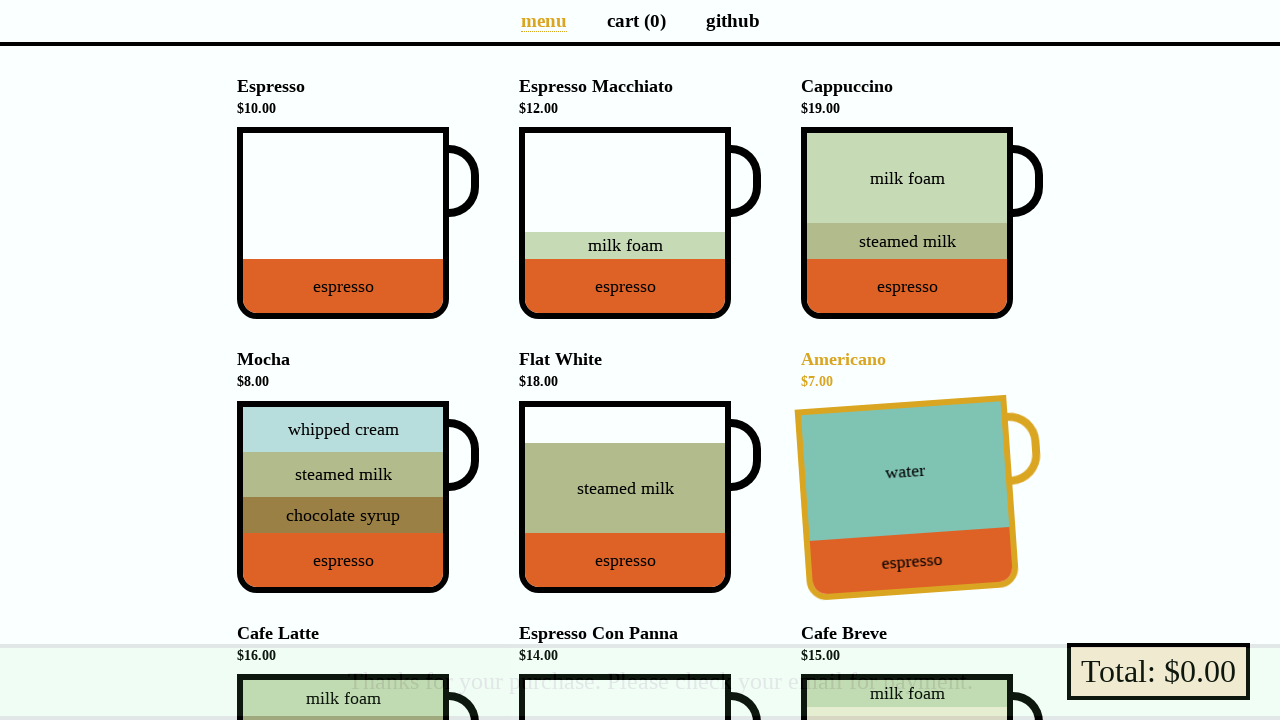

Success message appeared after payment submission
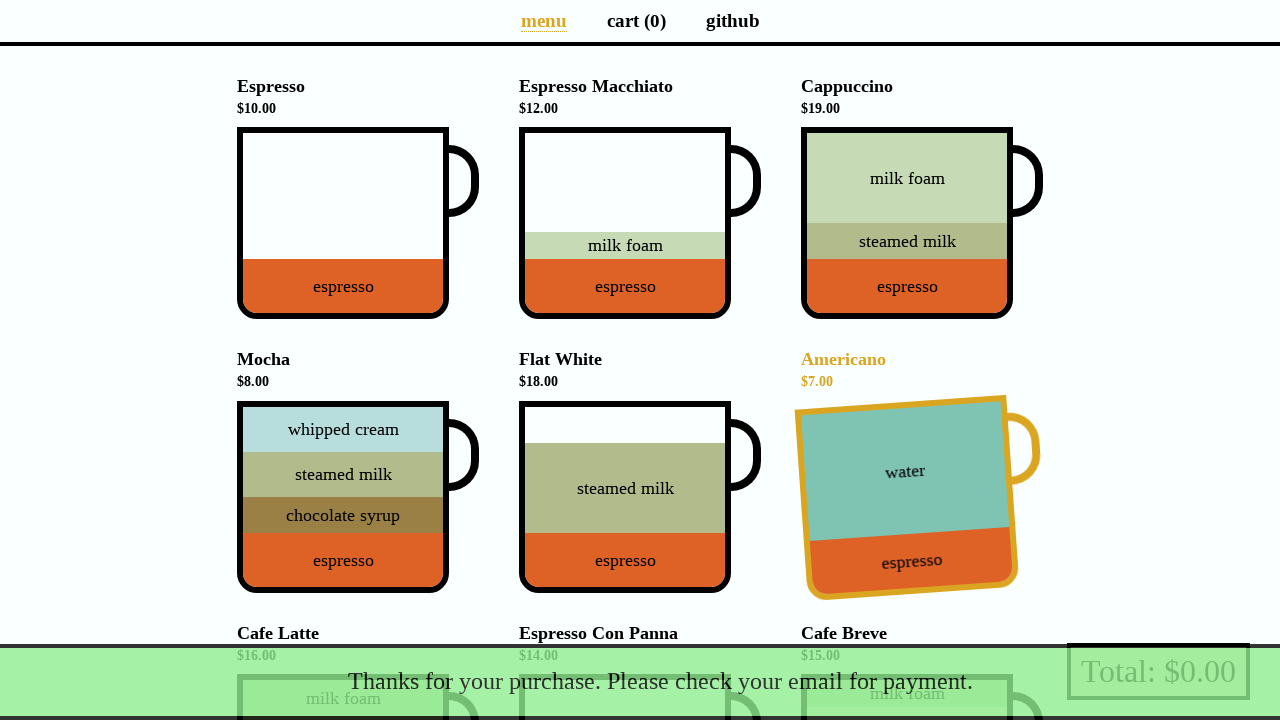

Verified purchase success message is displayed
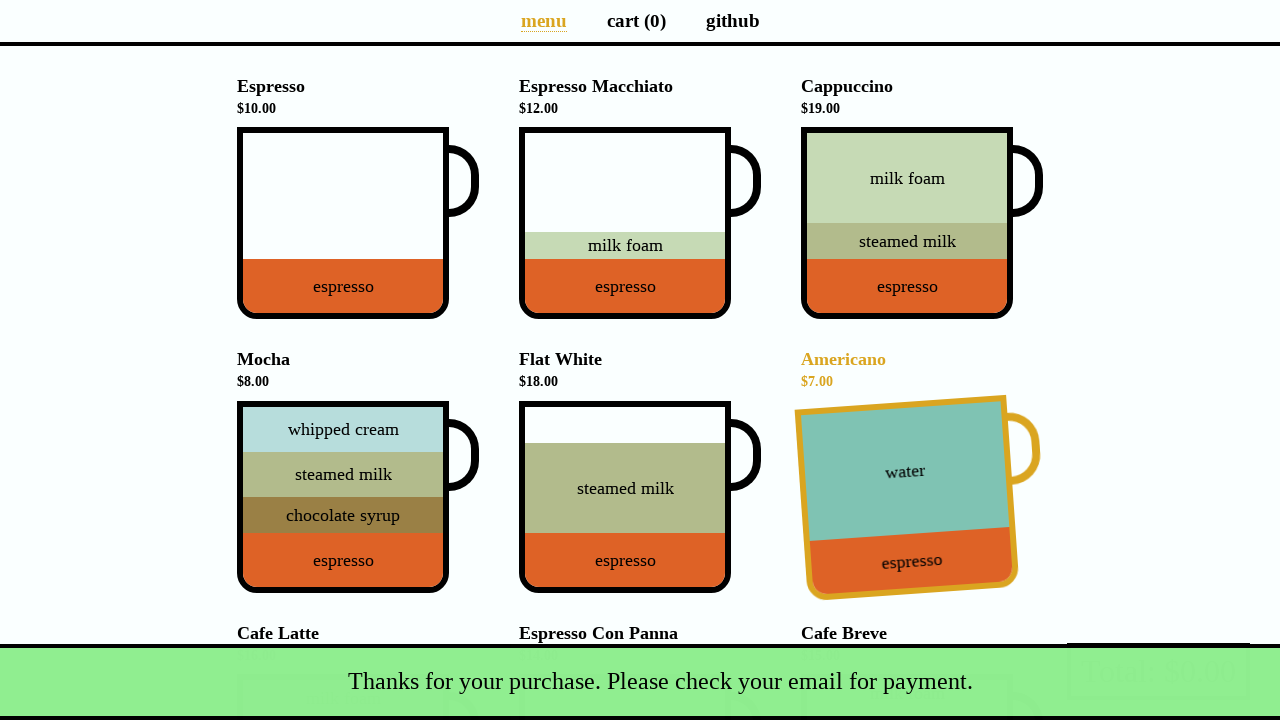

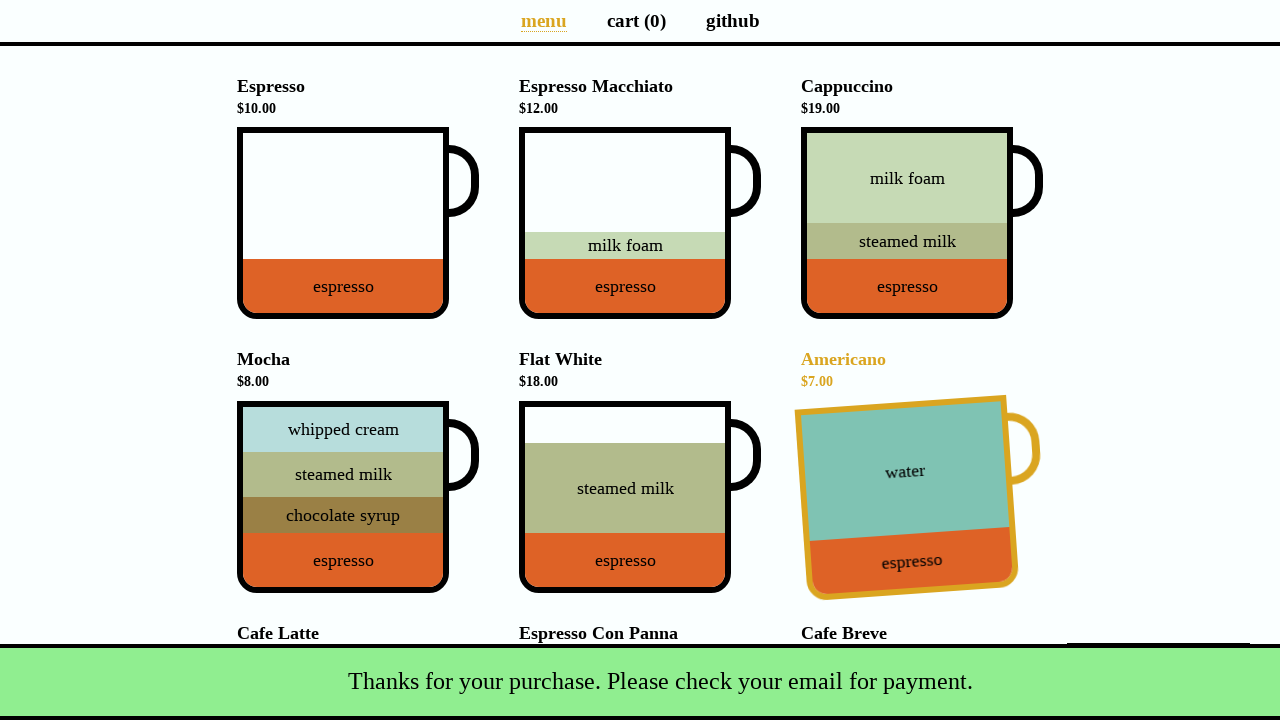